Tests multiple window handling by clicking a link to open multiple windows, then switching between windows to interact with a popup form by filling an email field and clicking a button.

Starting URL: https://demo.automationtesting.in/Windows.html

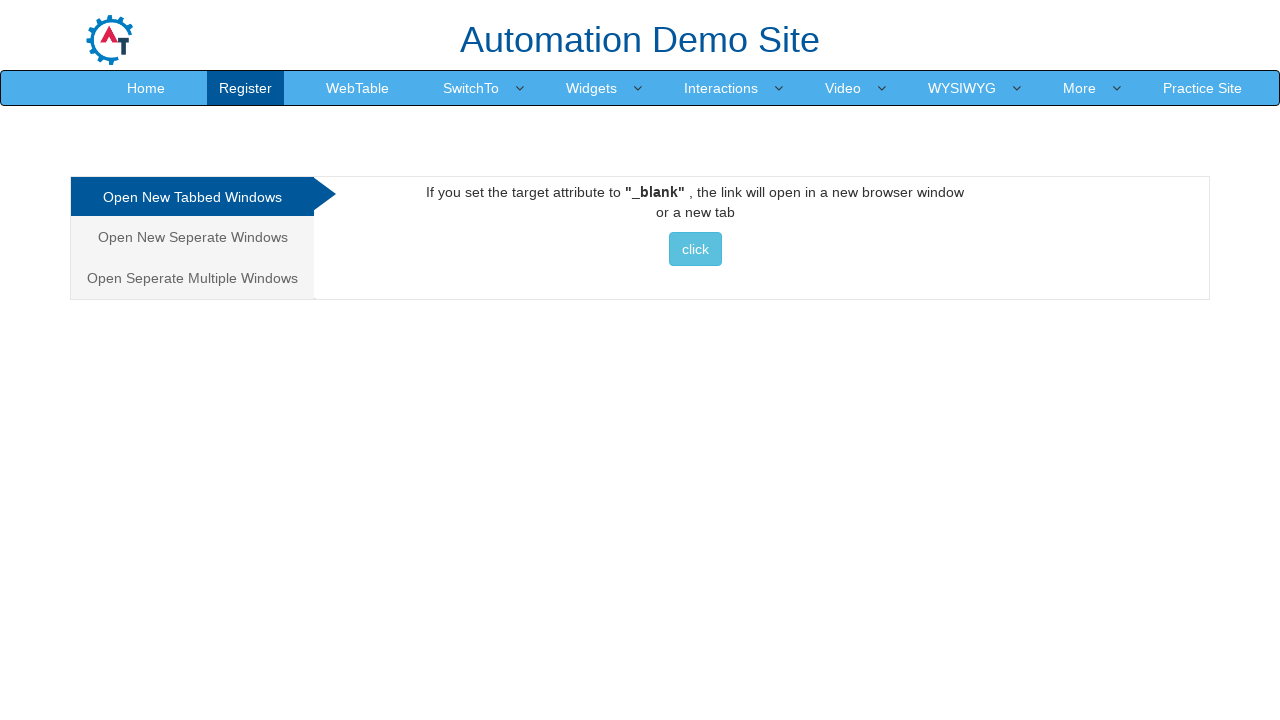

Clicked on 'Open Separate Multiple Windows' link at (192, 278) on xpath=//a[contains(text(),'Open Seperate Multiple Windows')]
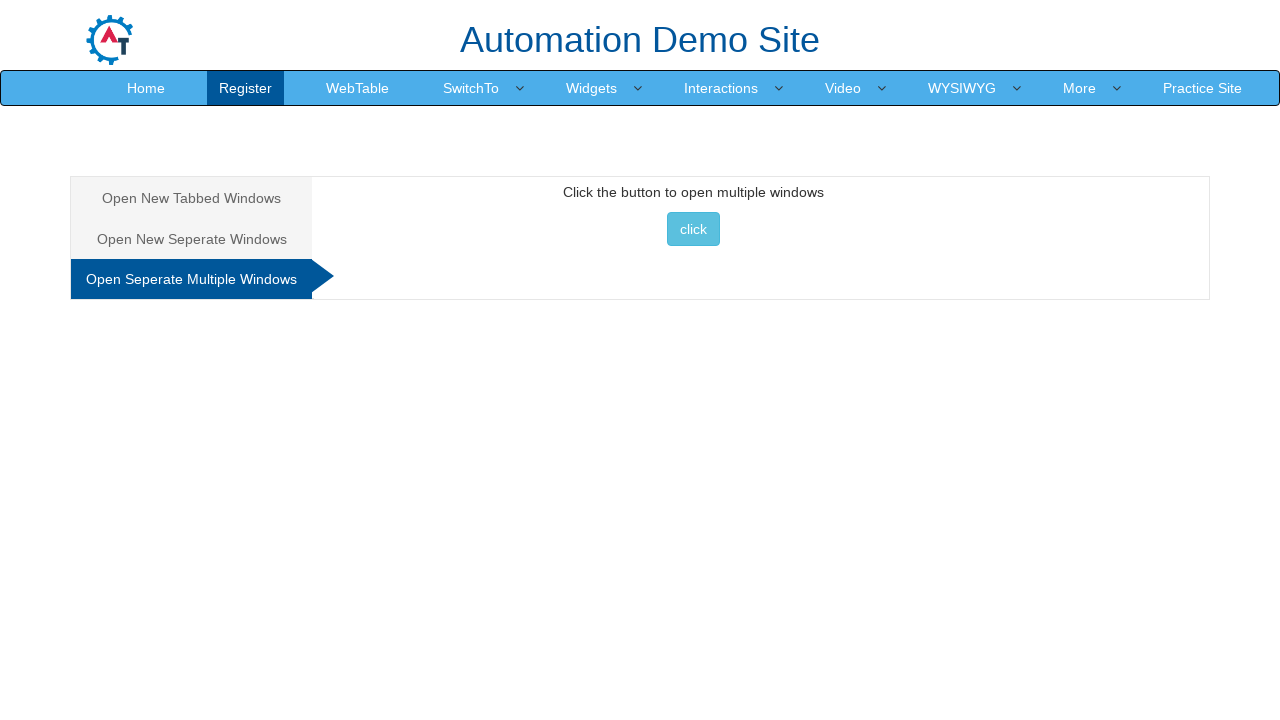

Clicked button to open multiple windows at (693, 229) on #Multiple > button
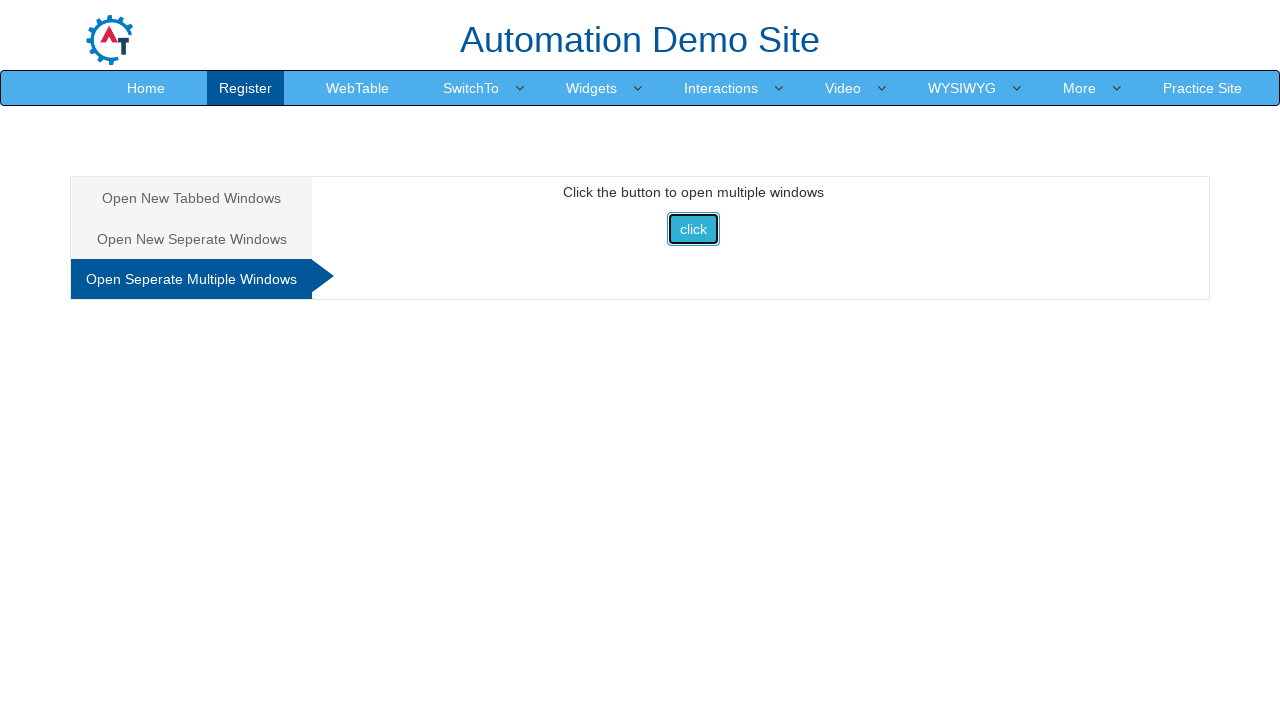

Waited 3 seconds for new windows to open
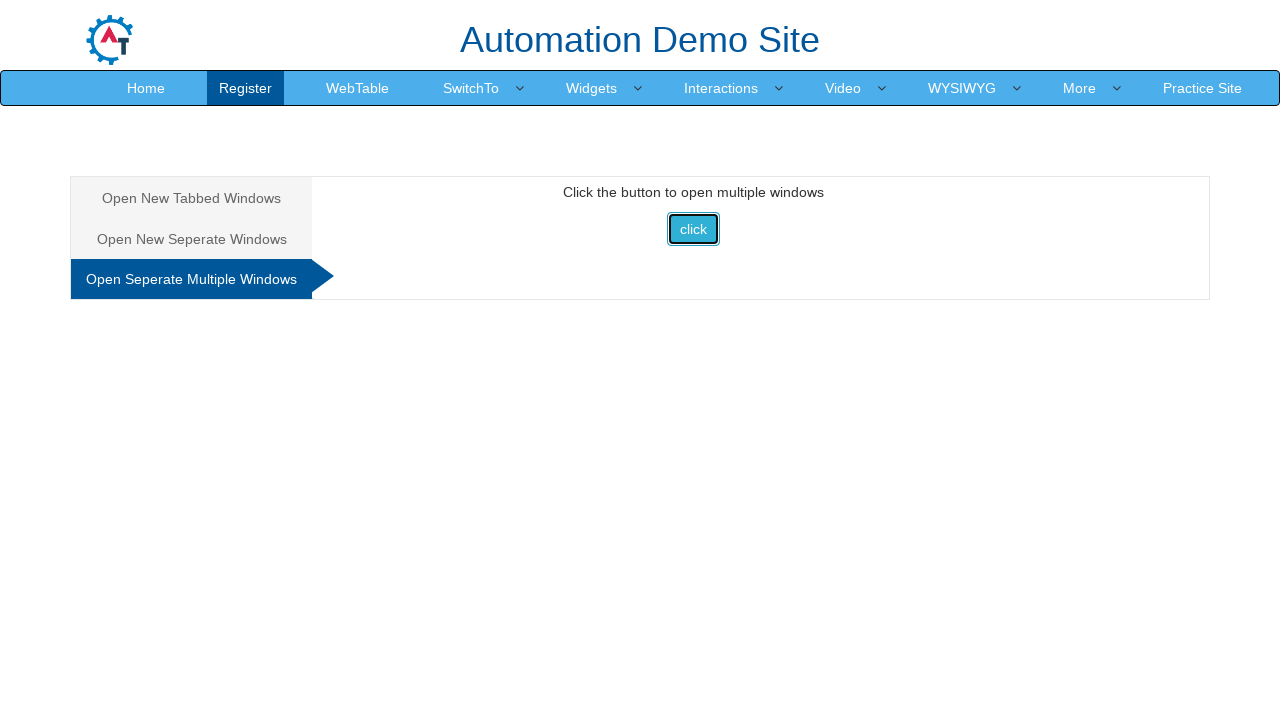

Retrieved all open pages from context
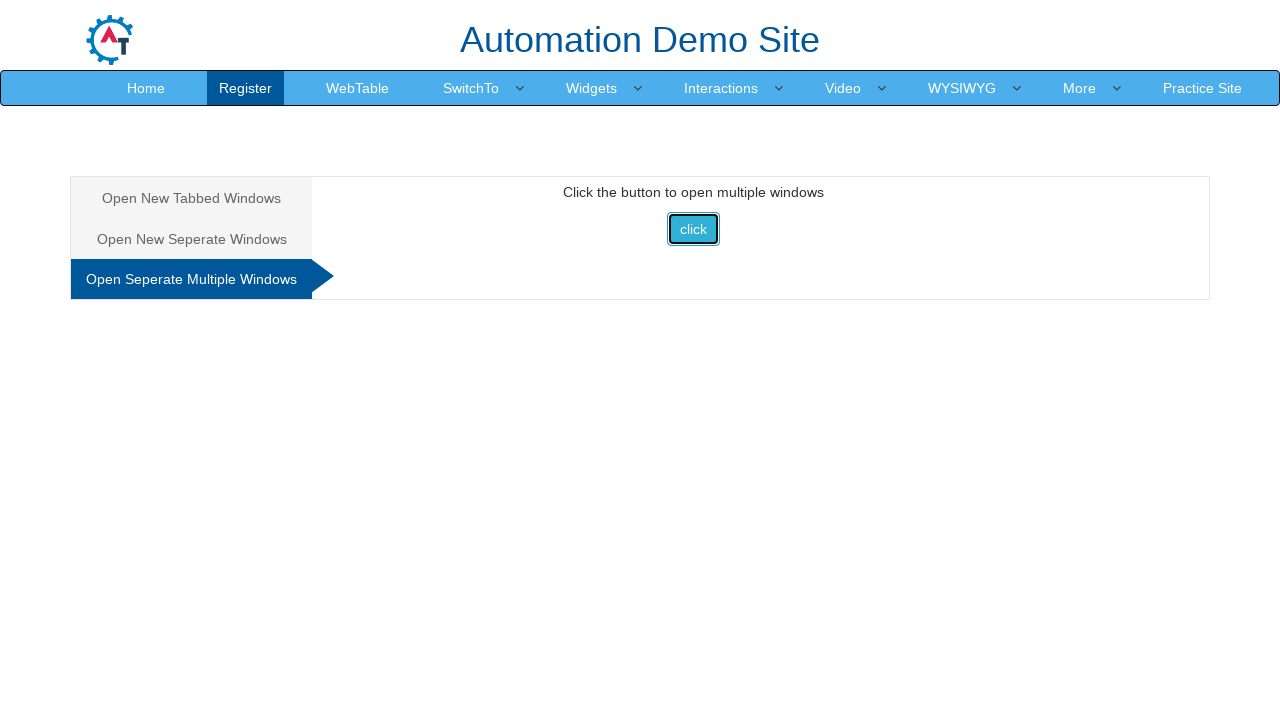

Filled email field in popup window with 'testuser_7392@yopmail.com' on #email
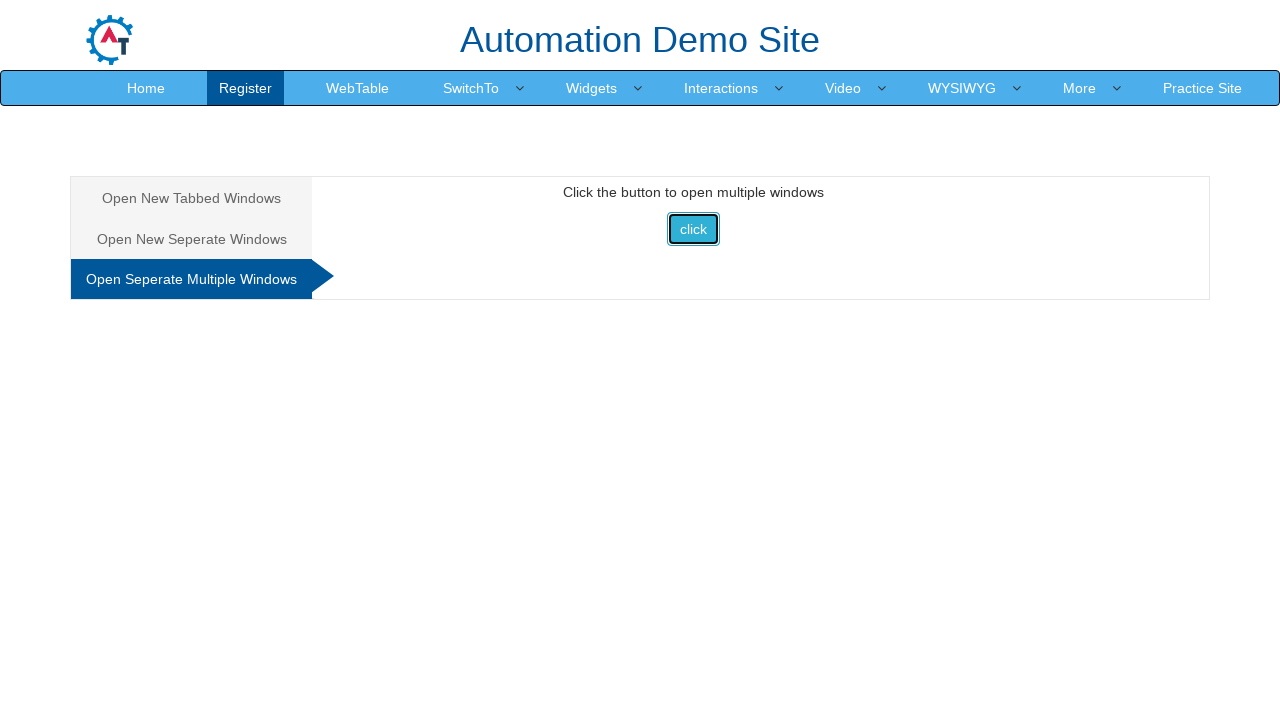

Clicked enter button in popup window at (809, 374) on #enterimg
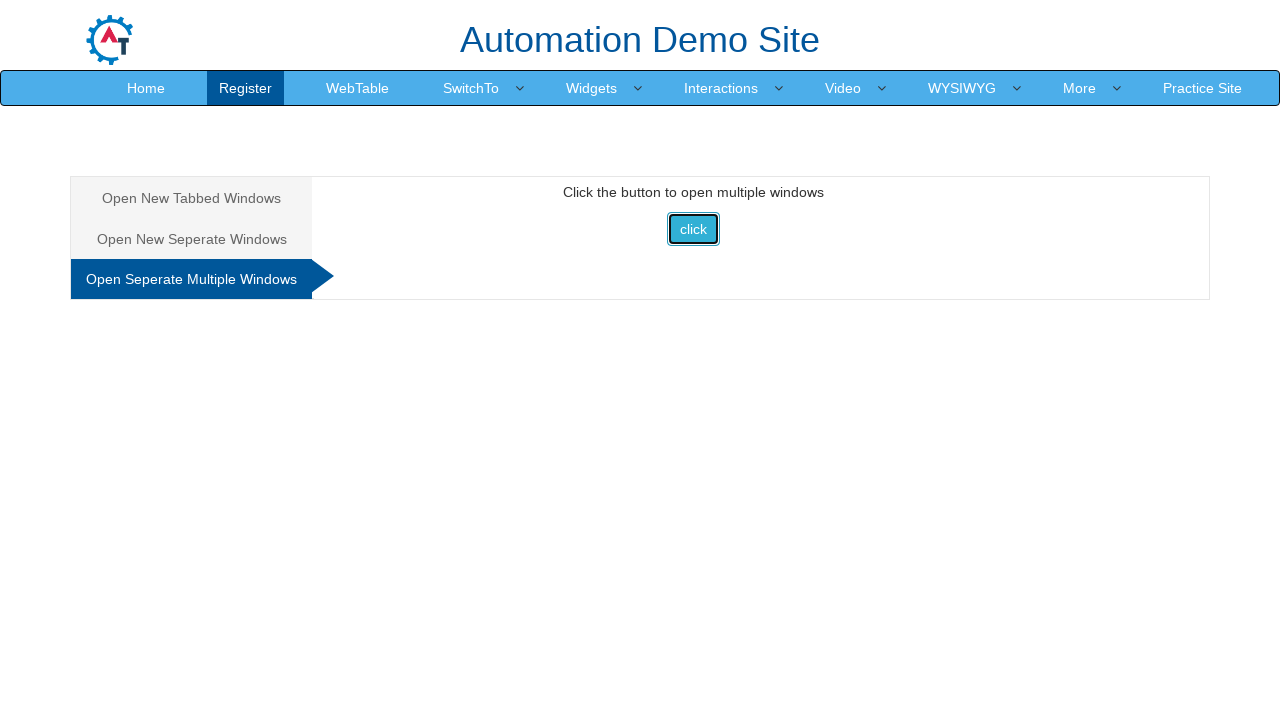

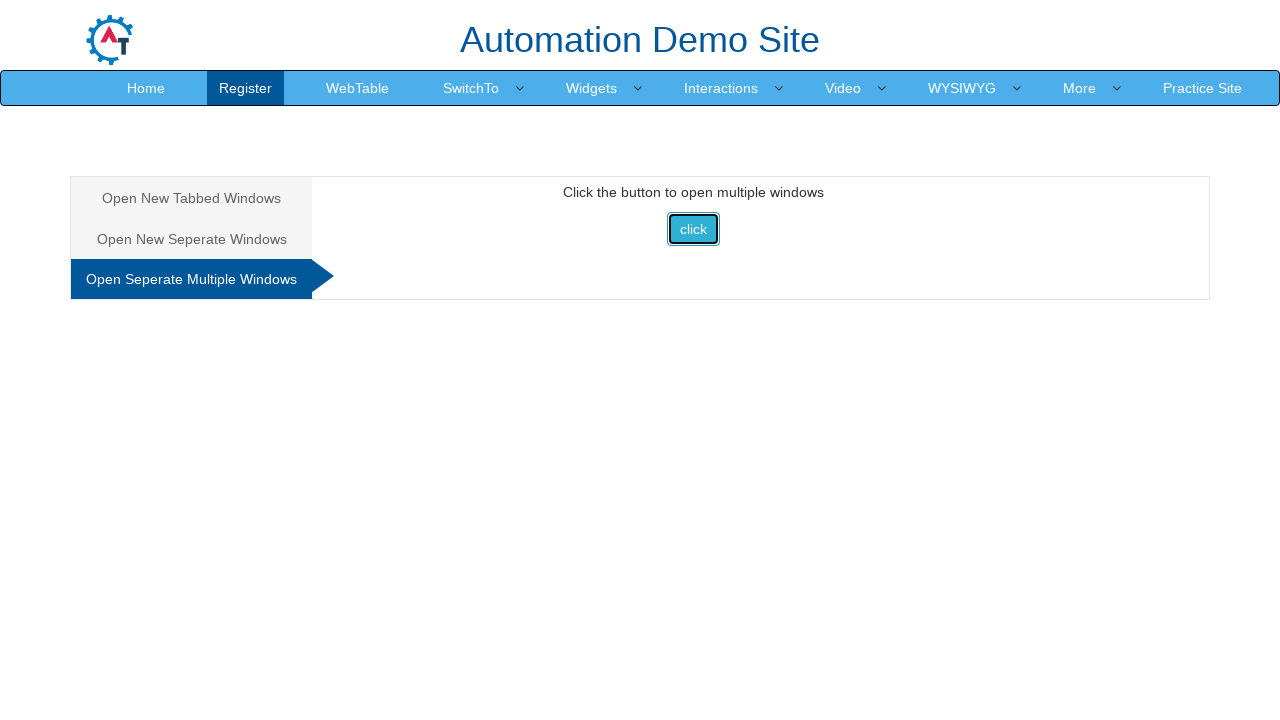